Tests form validation by filling only one required field and verifying error message is displayed

Starting URL: https://ultimateqa.com/filling-out-forms/

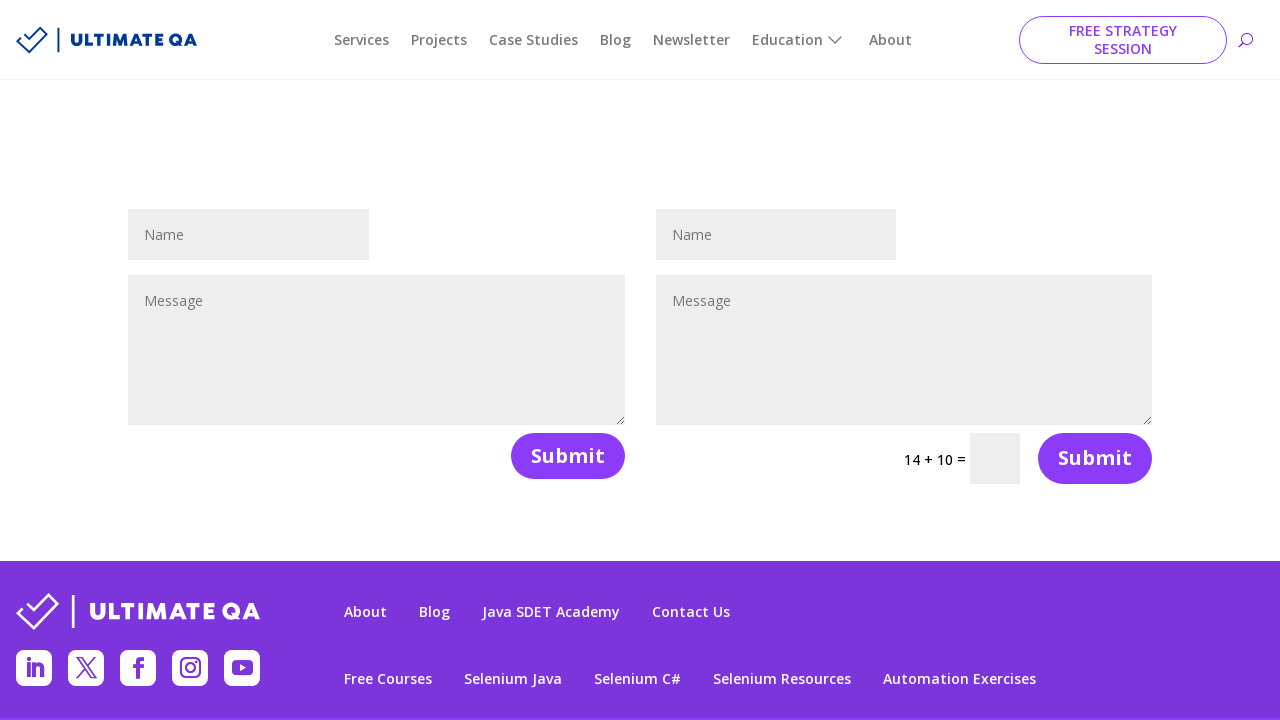

Filled name field with 'Teste', leaving message field empty on #et_pb_contact_name_0
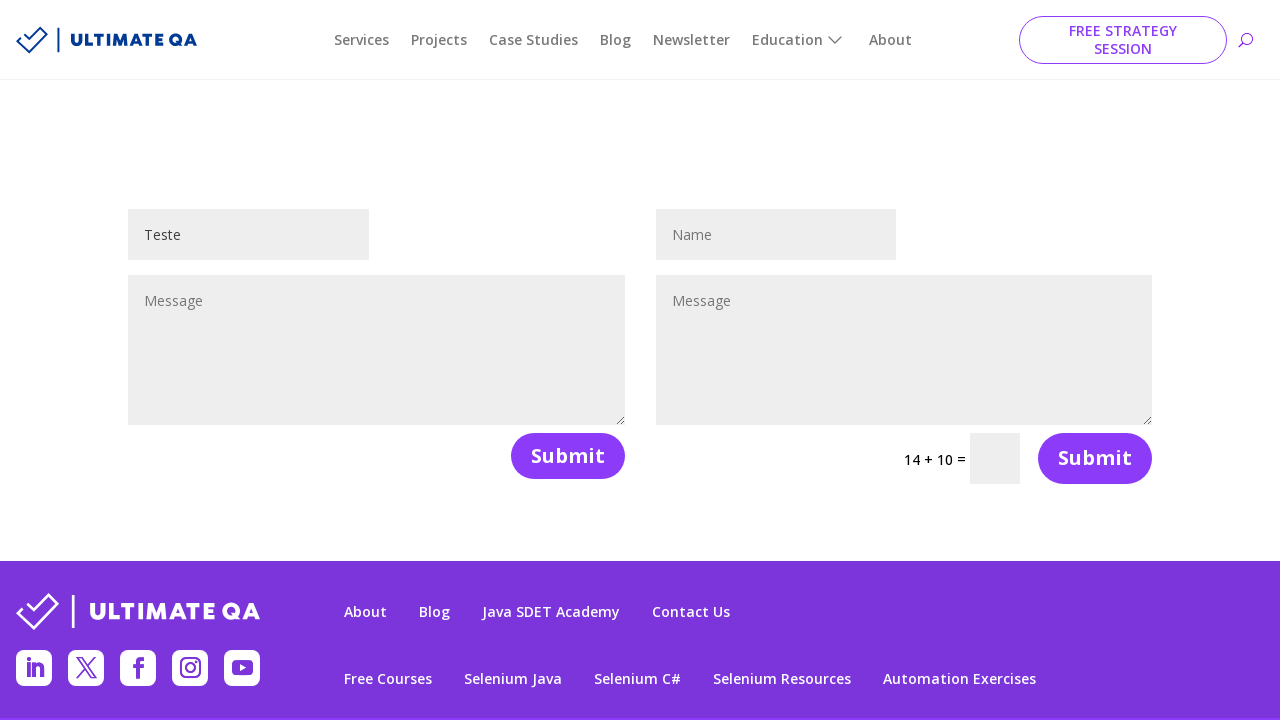

Clicked submit button to submit form with only name field filled at (568, 456) on button[name='et_builder_submit_button']
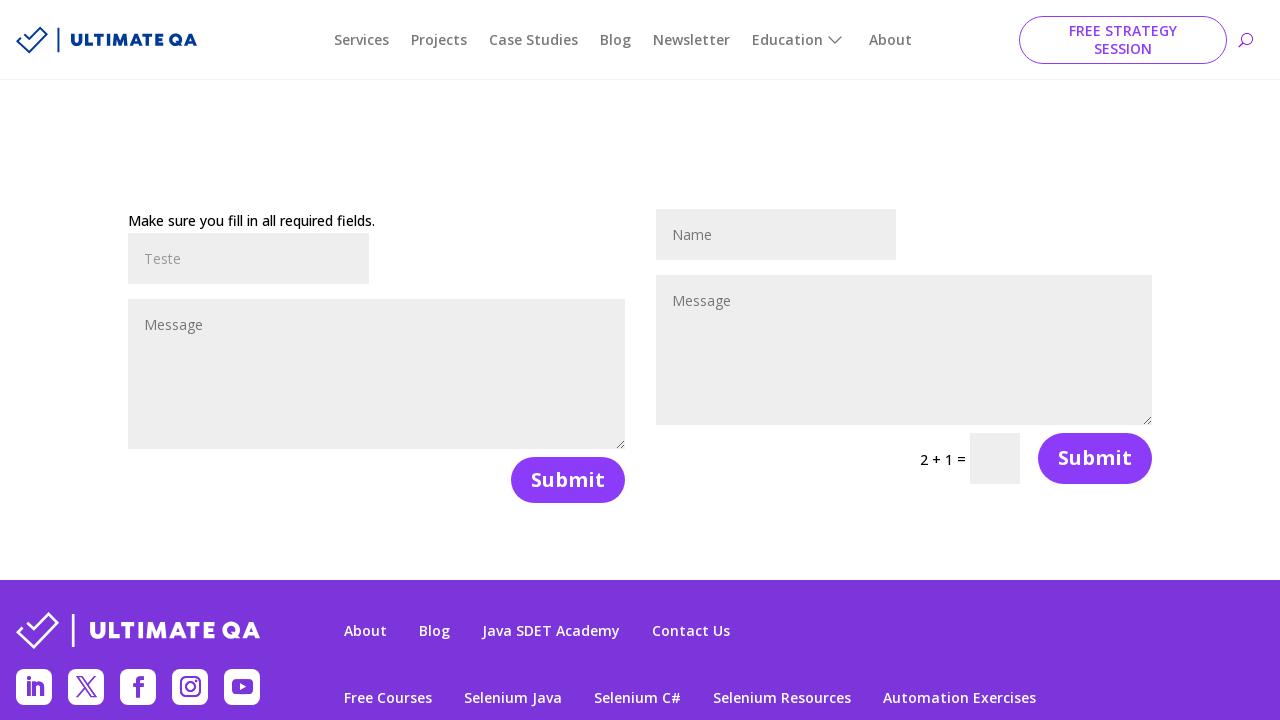

Form validation error message appeared, confirming required field validation works
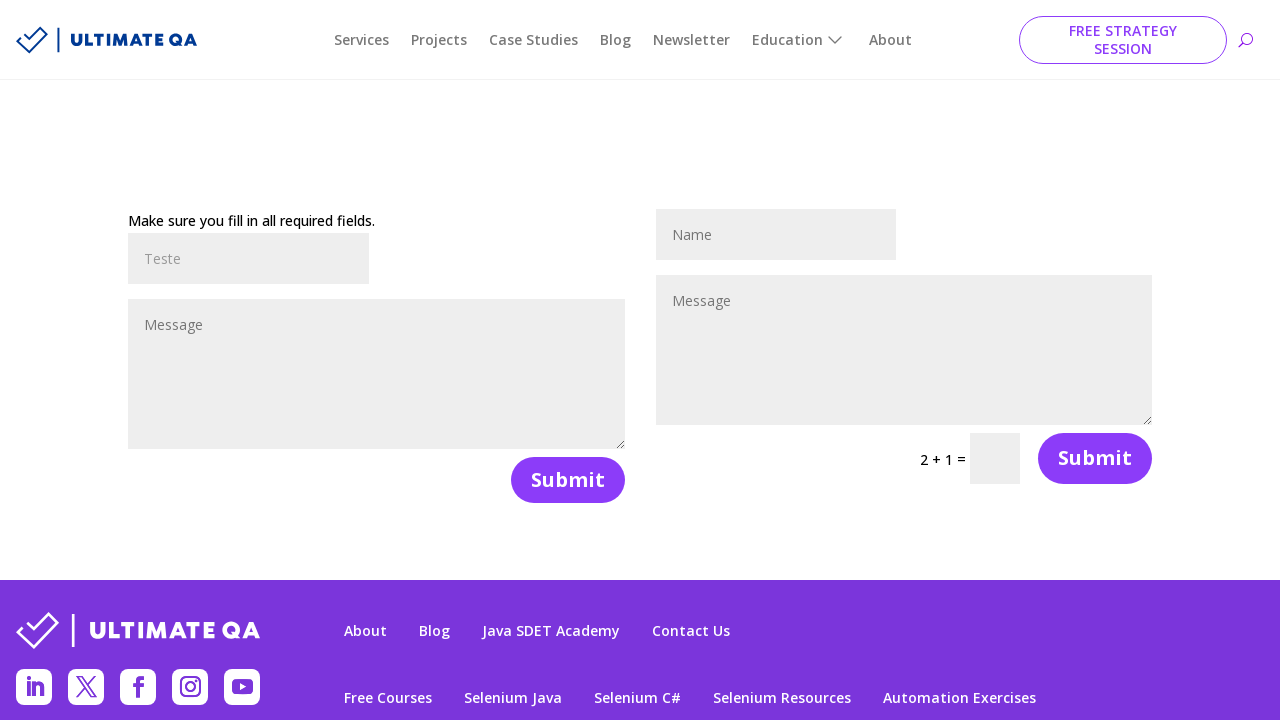

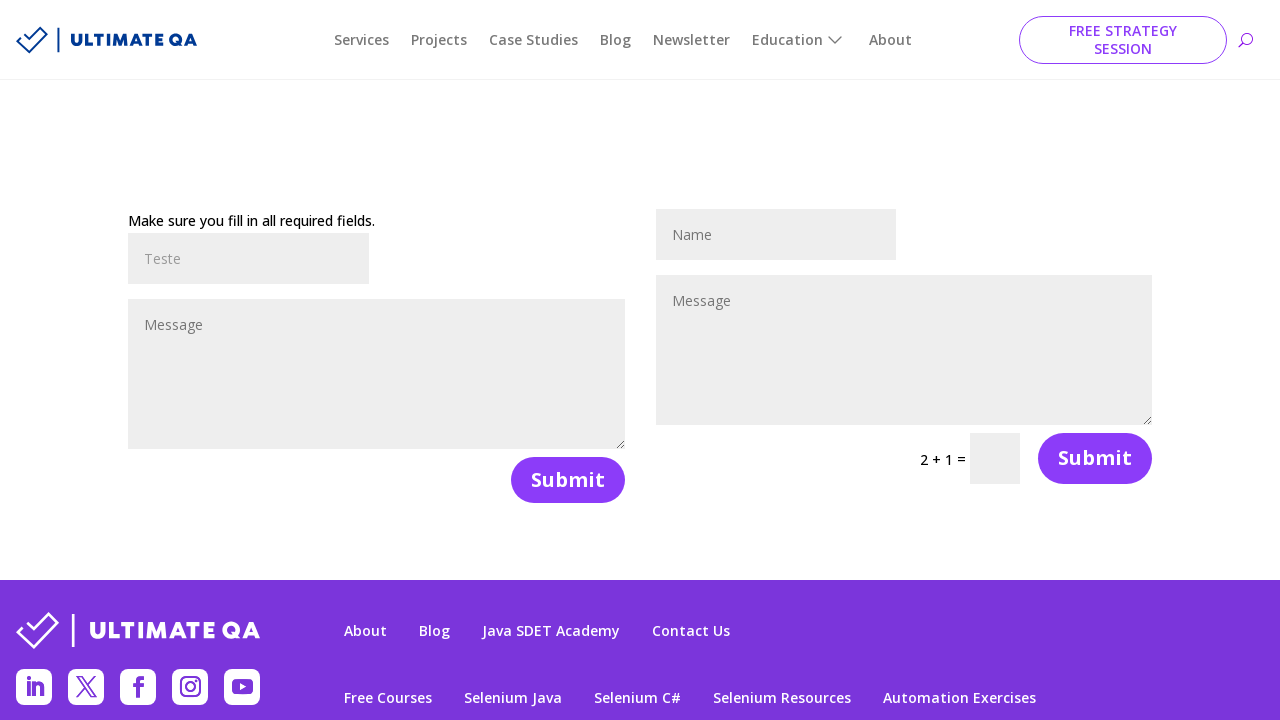